Tests drag and drop functionality within an iframe by dragging an element from source to target location

Starting URL: https://jqueryui.com/droppable/

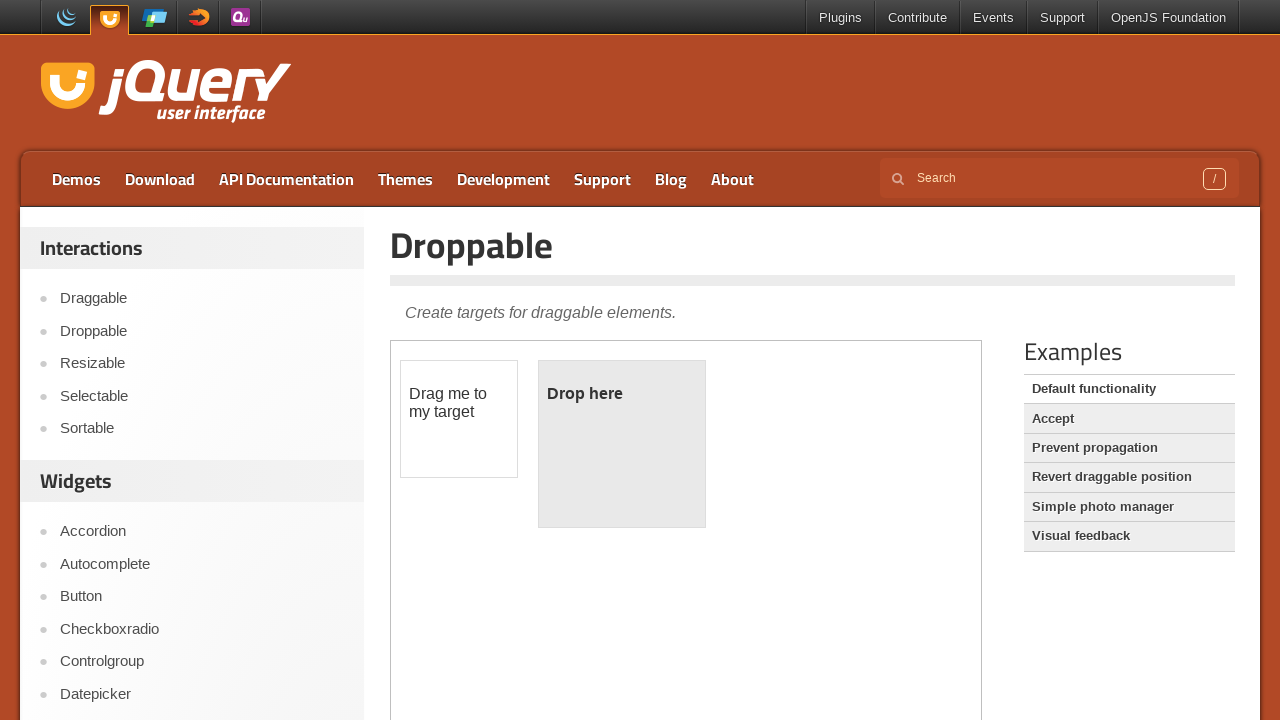

Located the demo-frame iframe
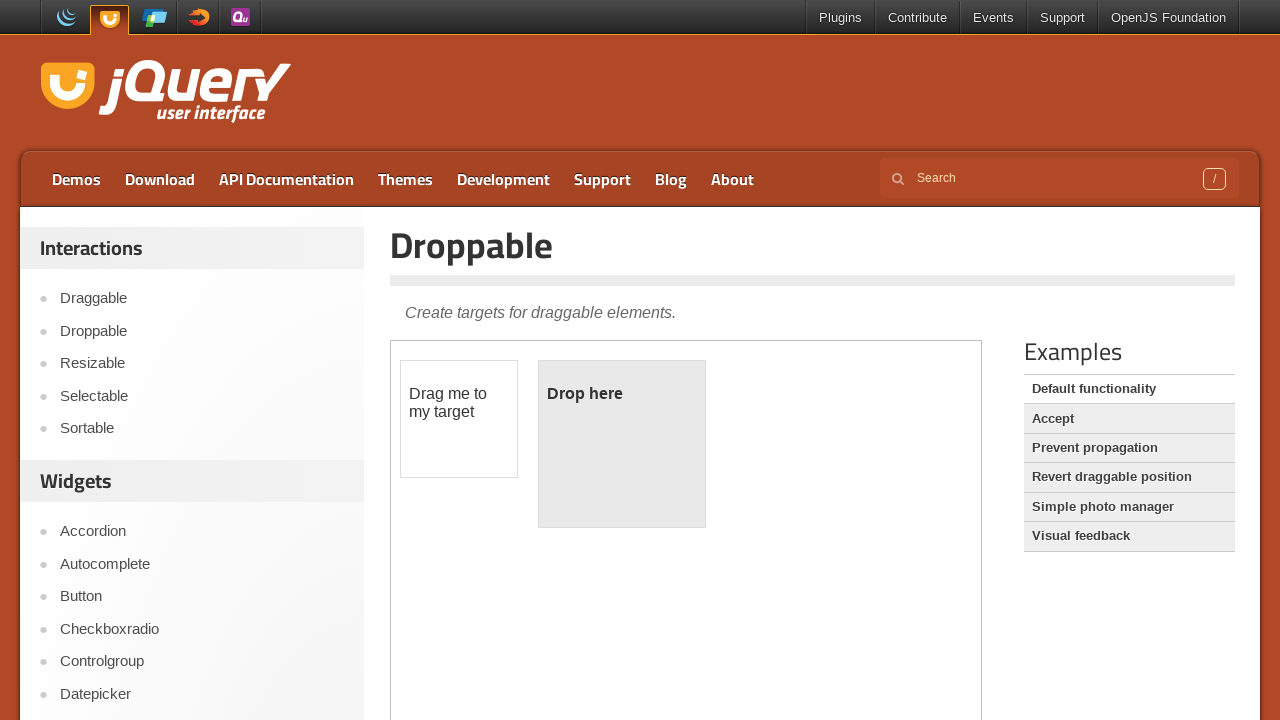

Located the draggable element with id 'draggable'
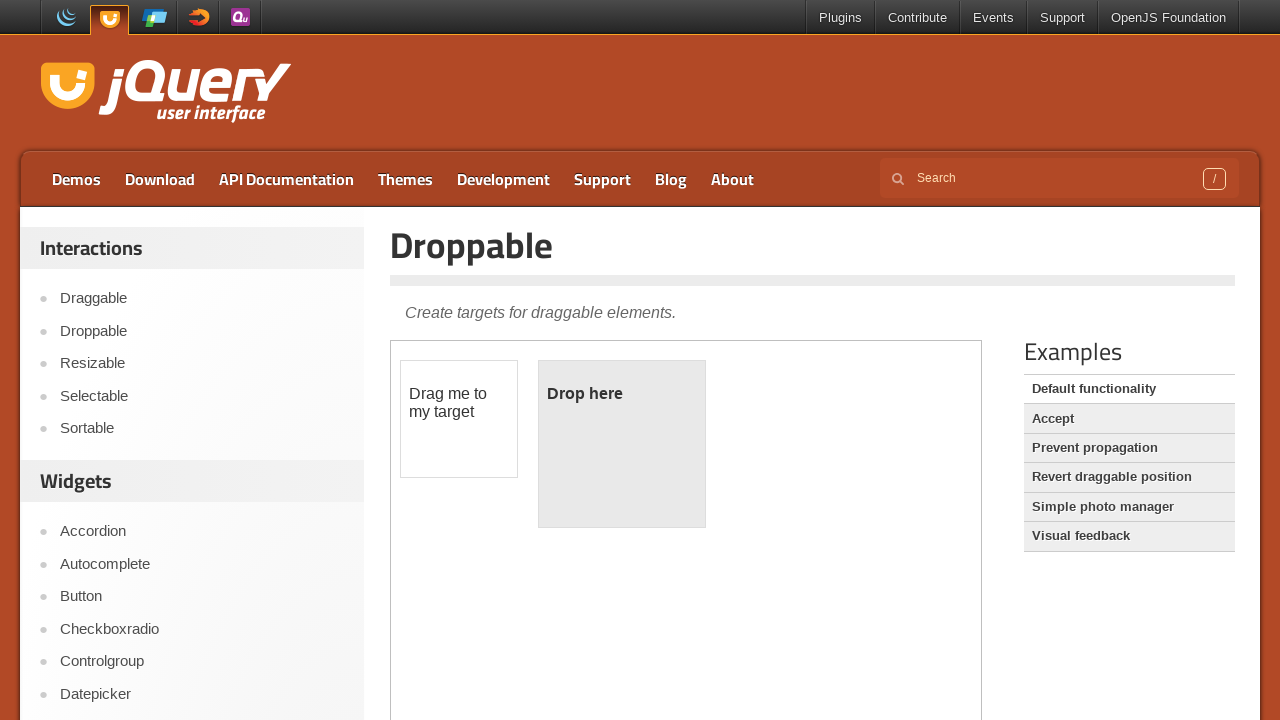

Located the droppable target element with id 'droppable'
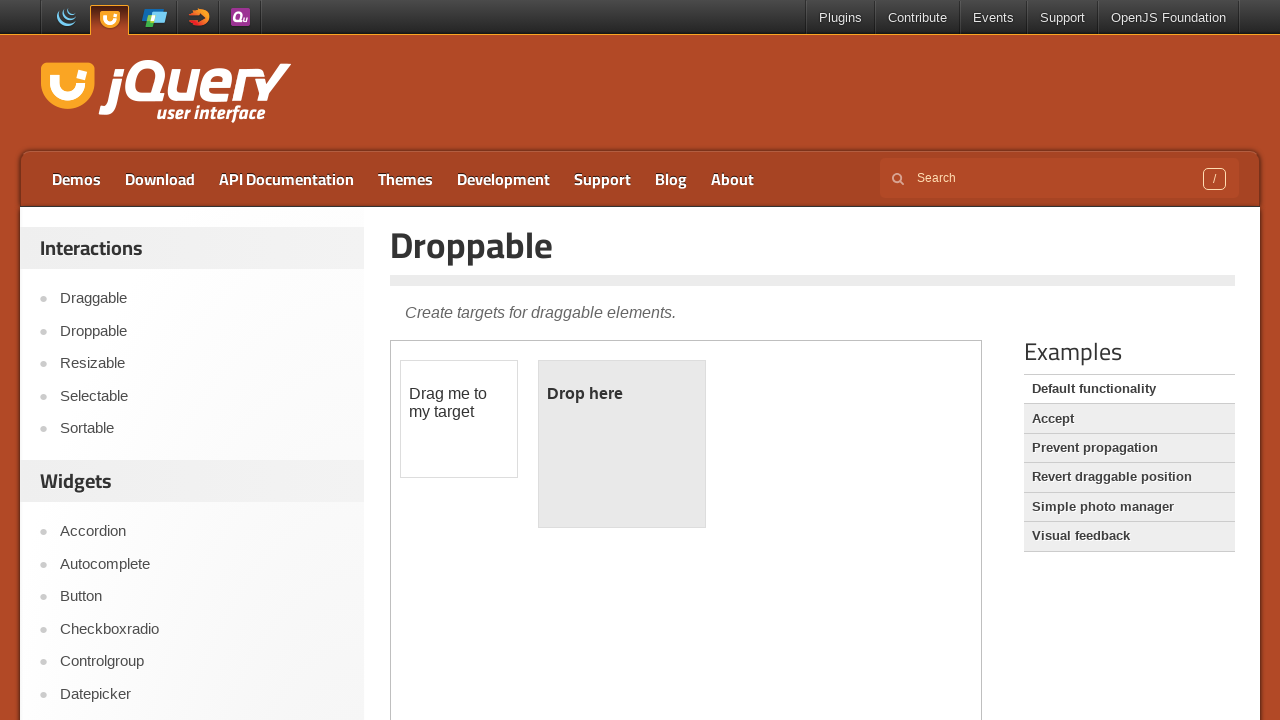

Dragged the draggable element to the droppable target location at (622, 444)
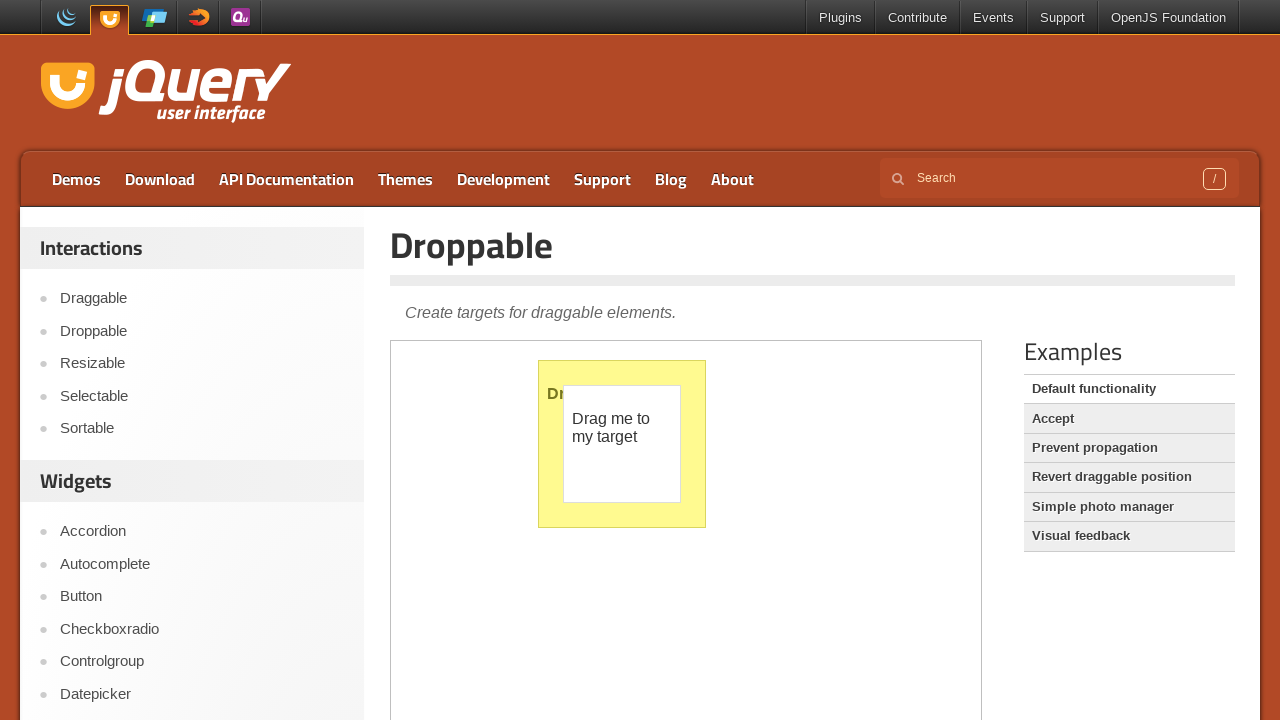

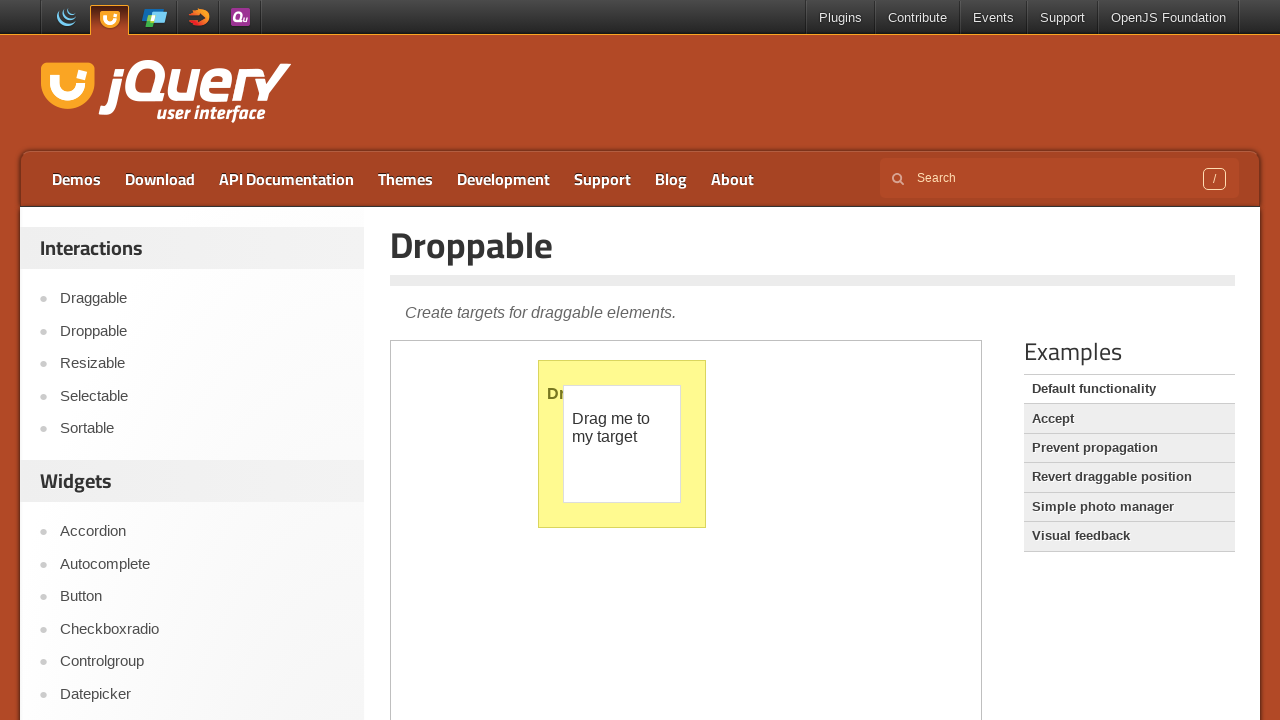